Tests drag-and-drop resize functionality on a React resizable components demo page by dragging resize handles on multiple boxes to change their dimensions.

Starting URL: https://strml.github.io/react-resizable/examples/1.html

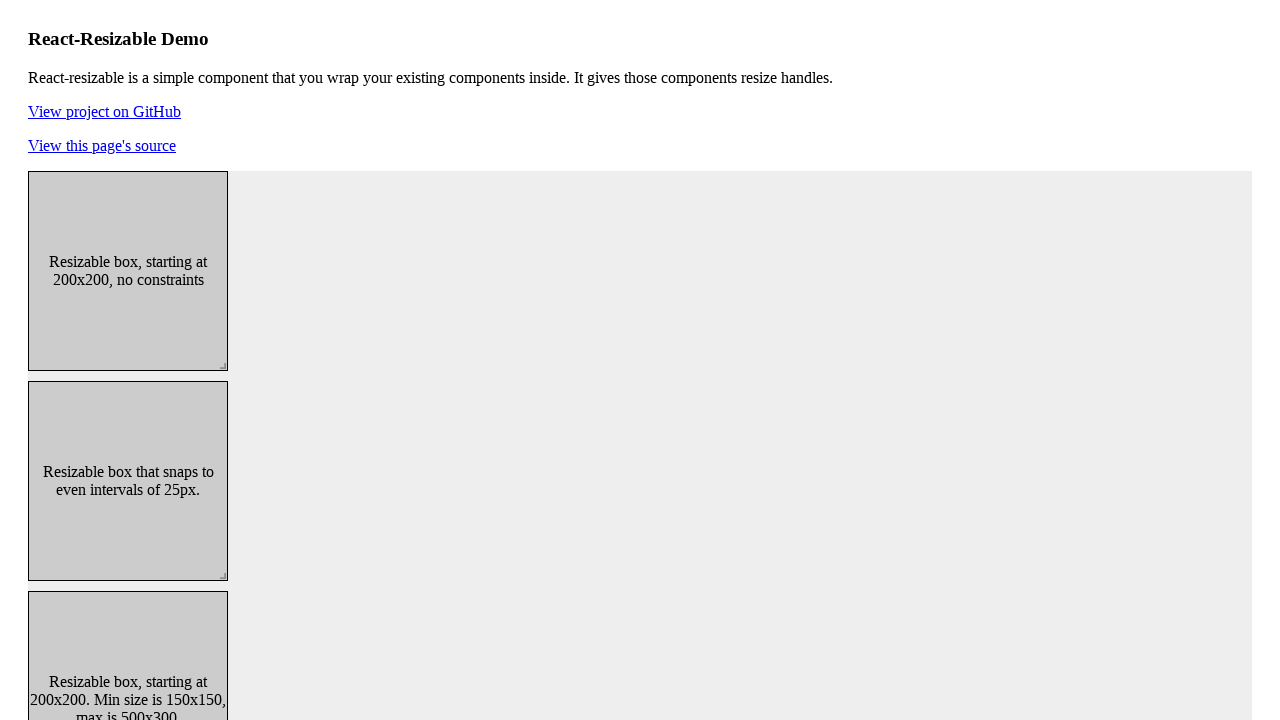

Page loaded with domcontentloaded state
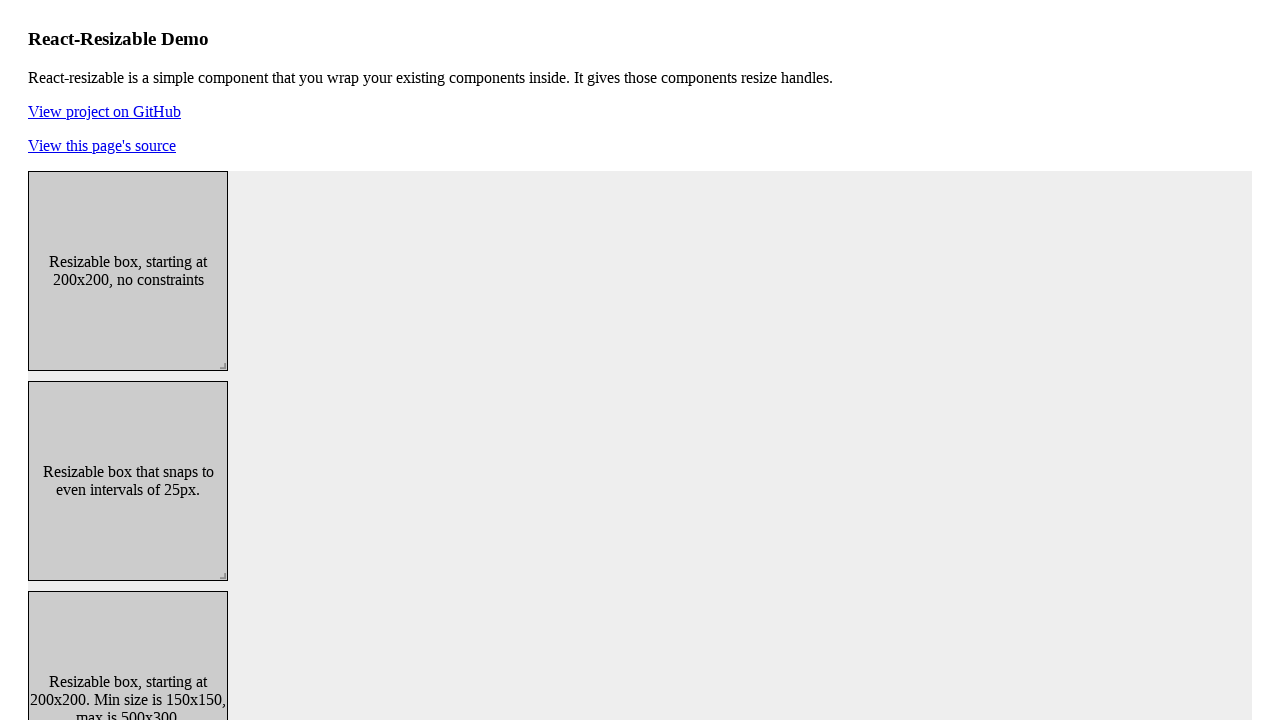

Located resize handle for Box 1
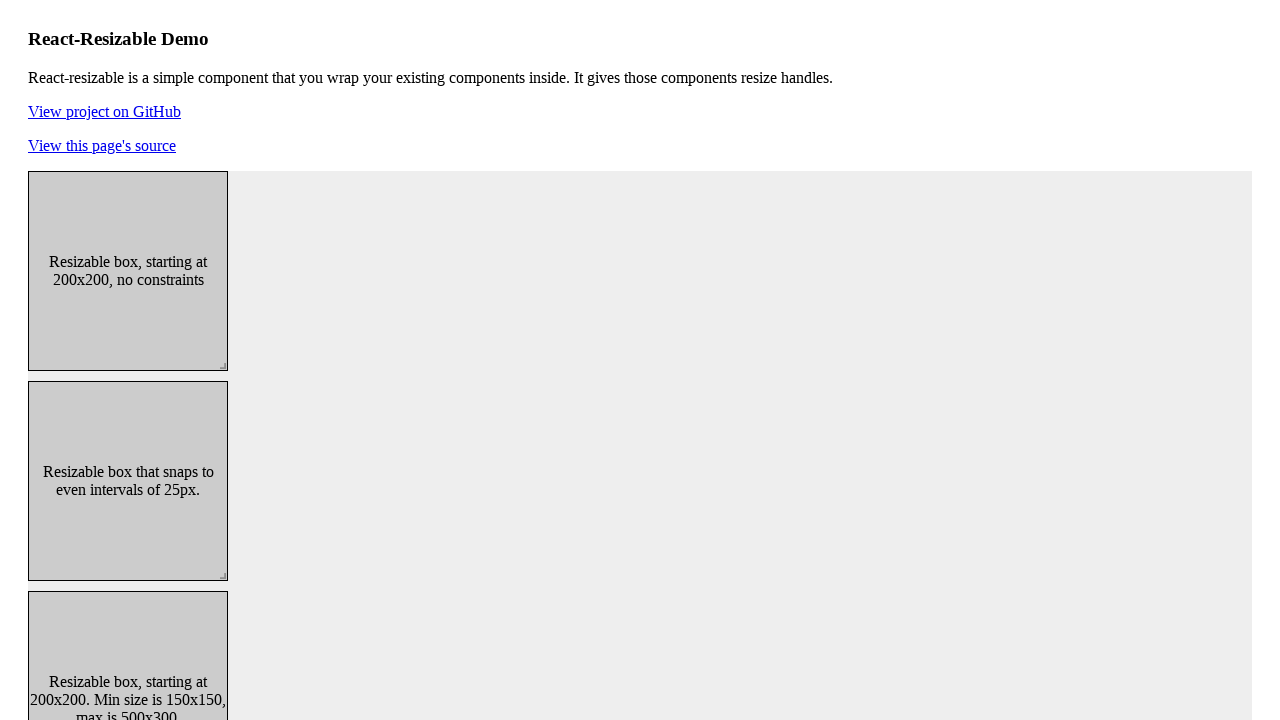

Moved mouse to center of Box 1 resize handle at (219, 362)
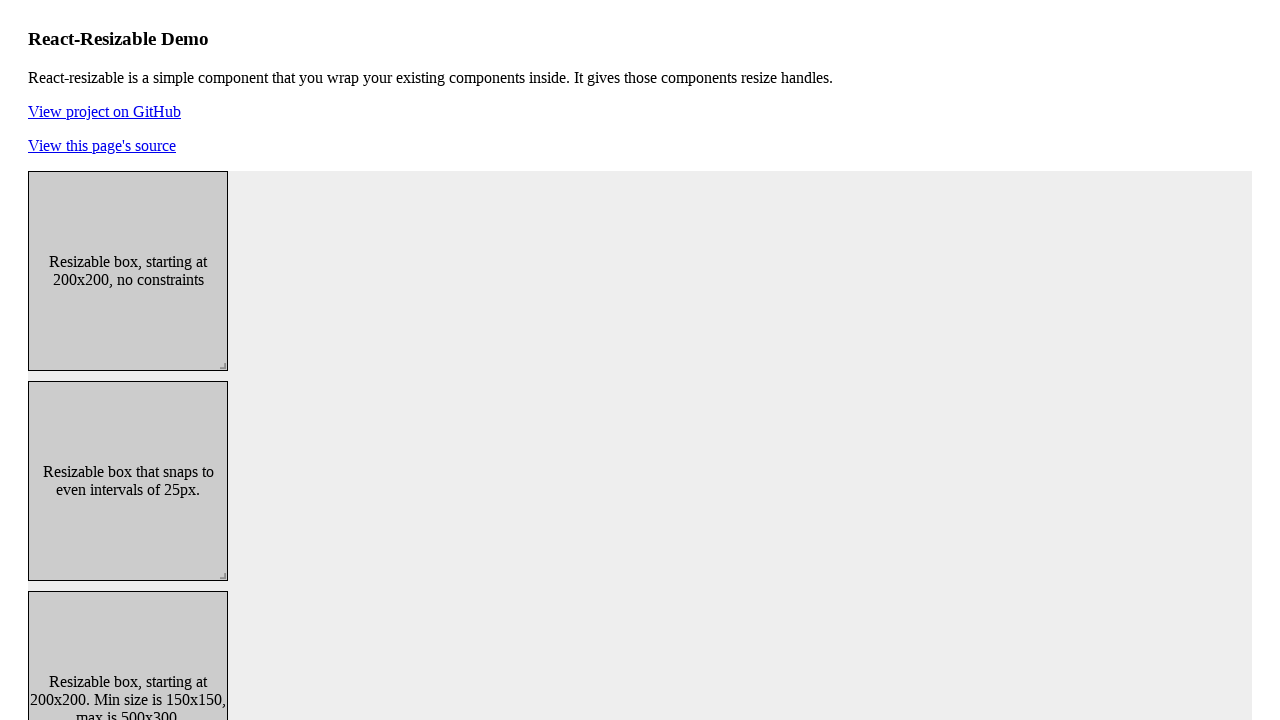

Mouse button pressed down on Box 1 resize handle at (219, 362)
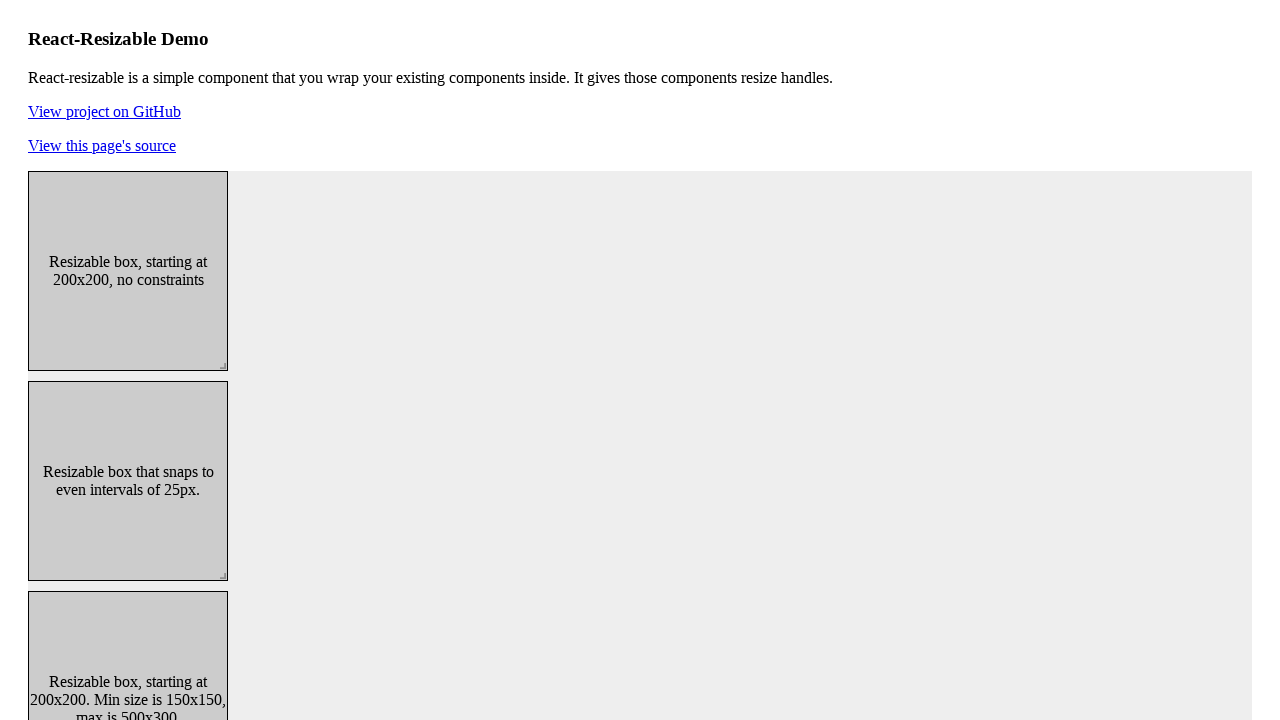

Dragged Box 1 resize handle 300x300 pixels at (509, 652)
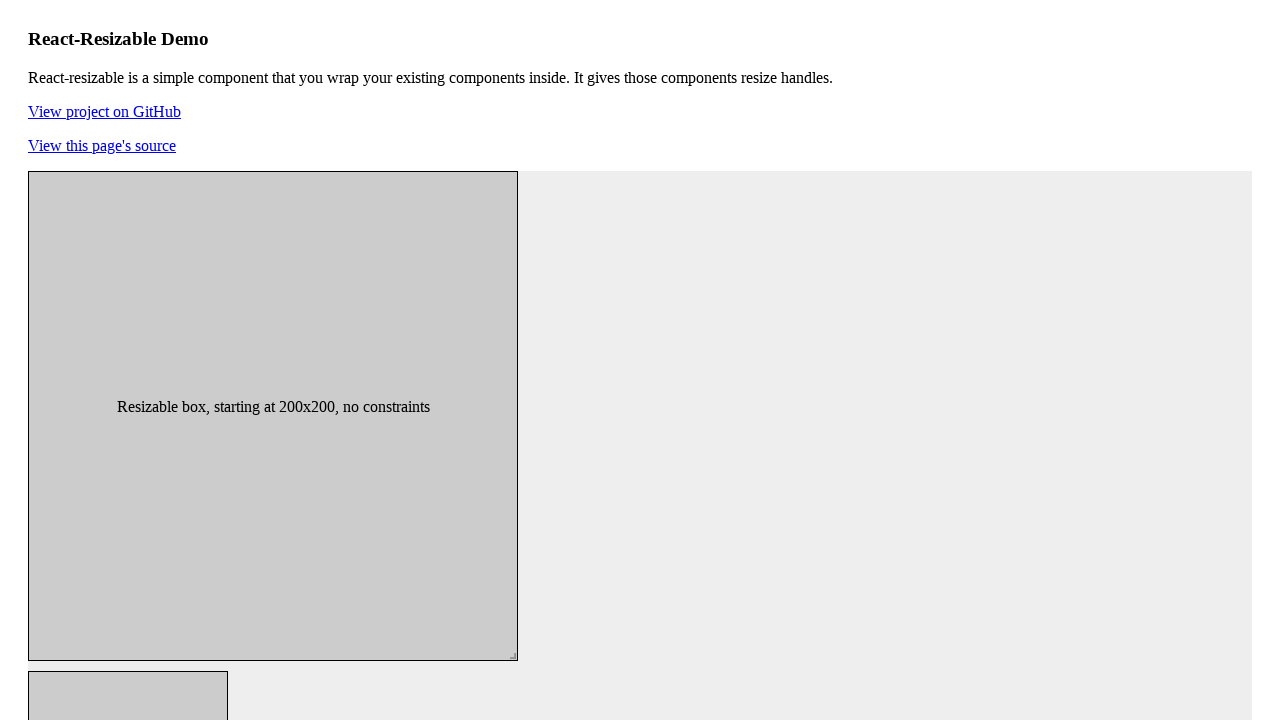

Mouse button released, Box 1 resized at (509, 652)
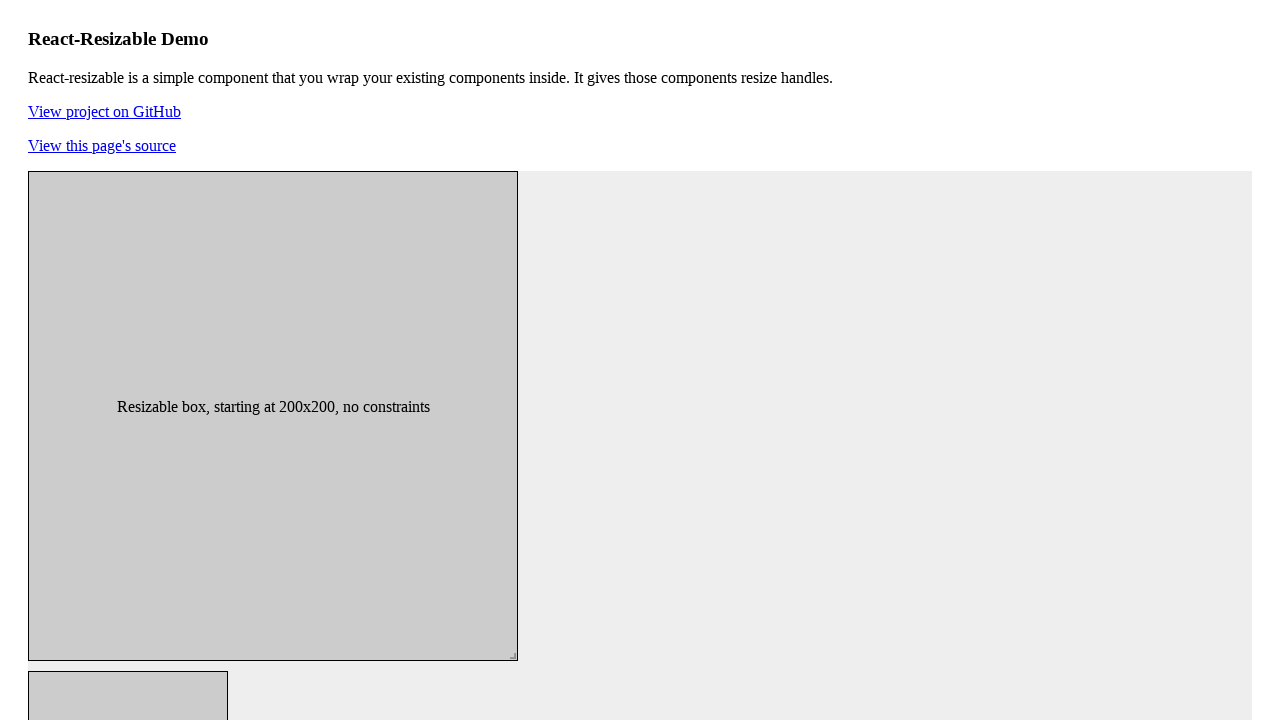

Scrolled down 500 pixels to view more boxes
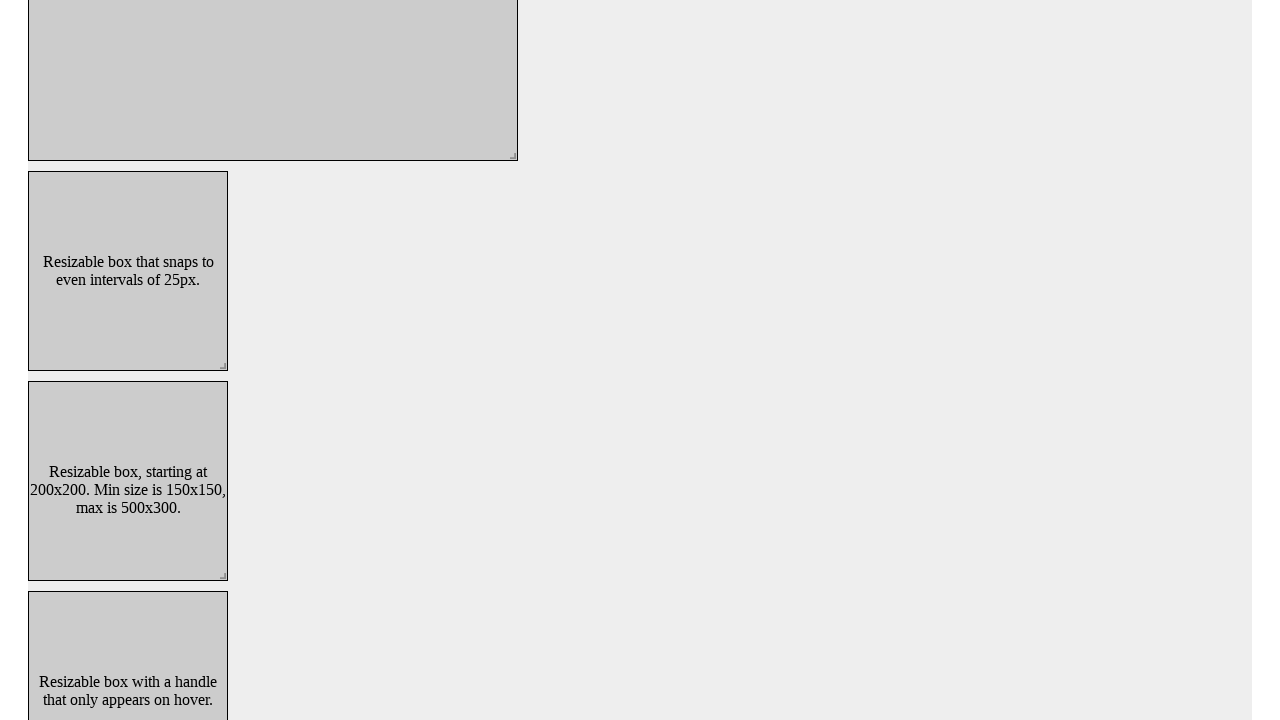

Located resize handle for Box 2
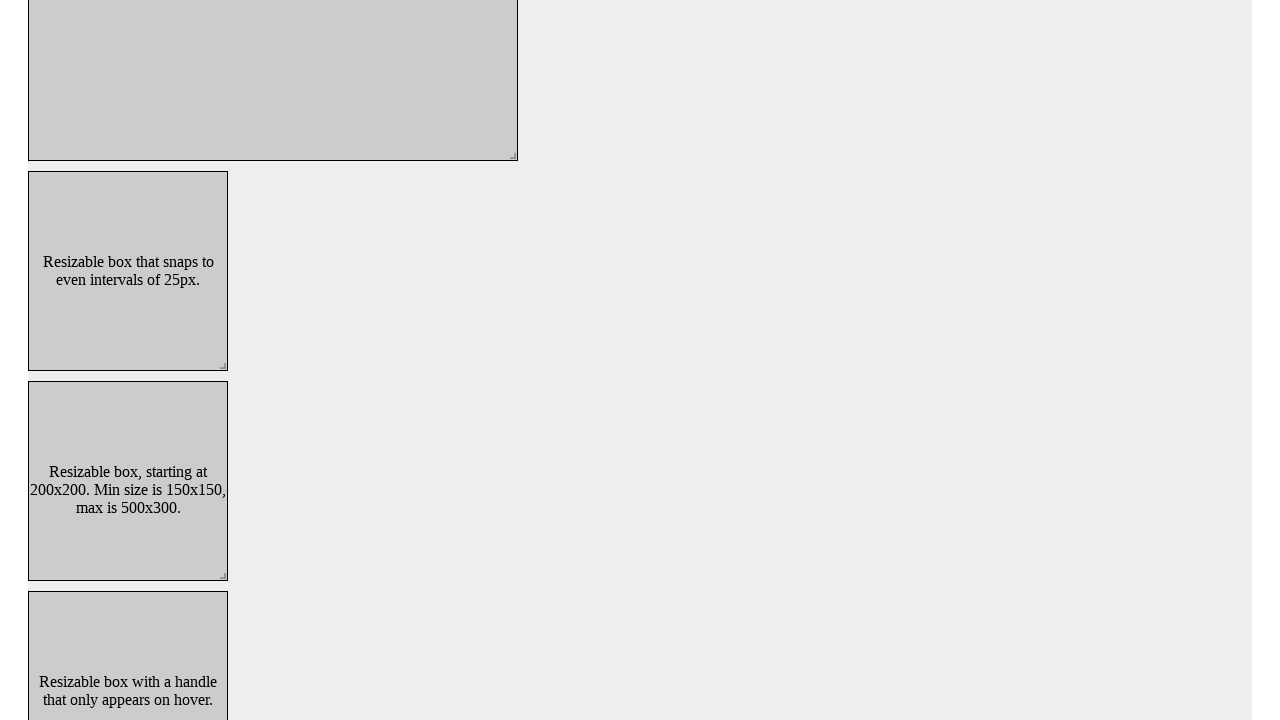

Moved mouse to center of Box 2 resize handle at (219, 362)
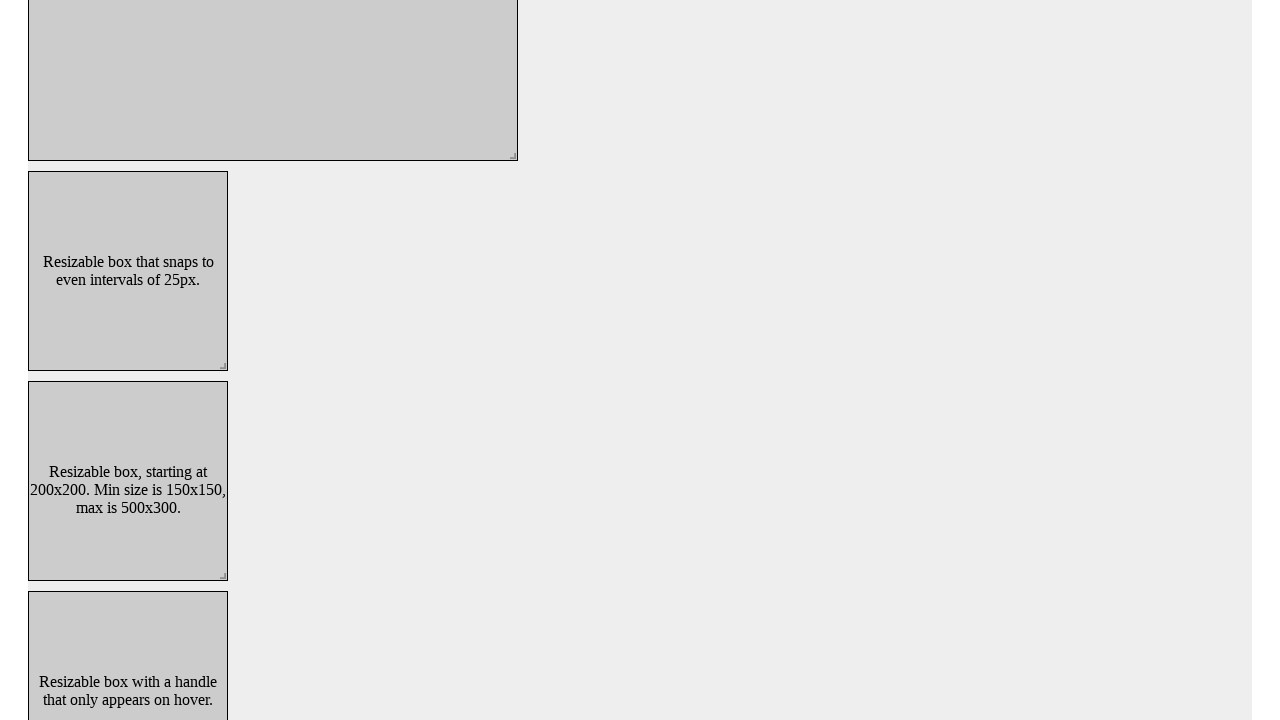

Mouse button pressed down on Box 2 resize handle at (219, 362)
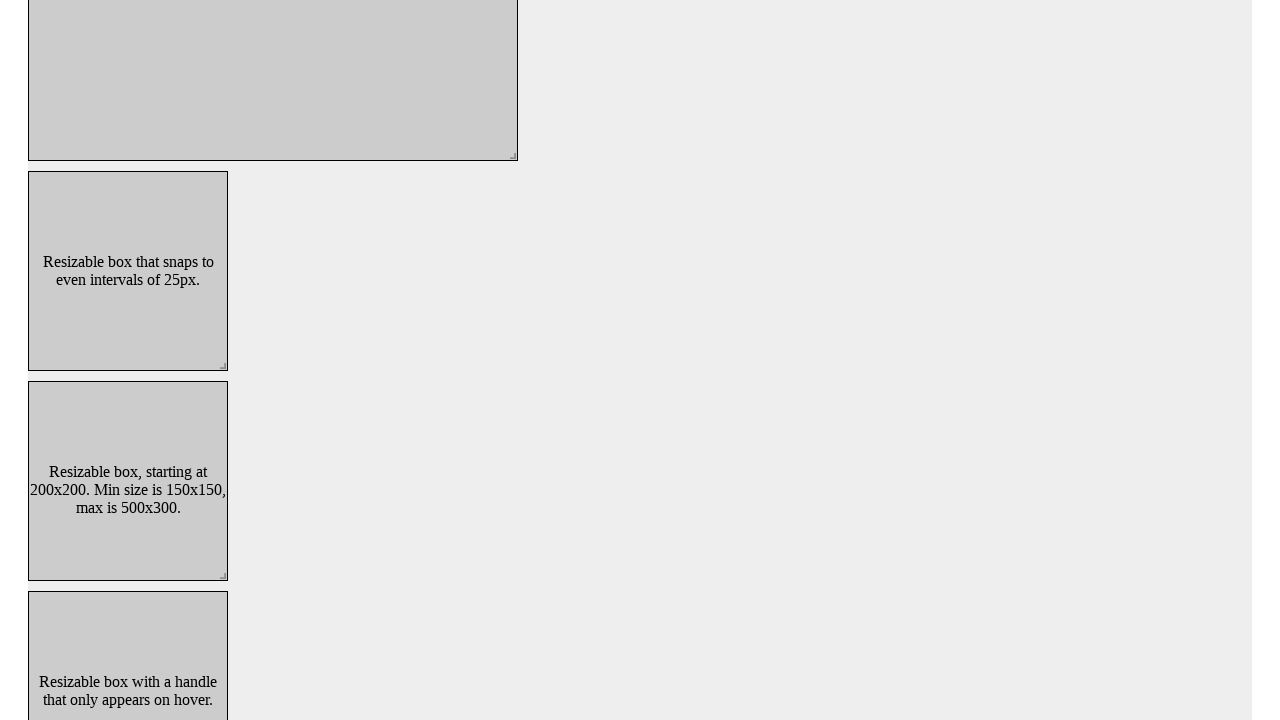

Dragged Box 2 resize handle 25x25 pixels at (234, 377)
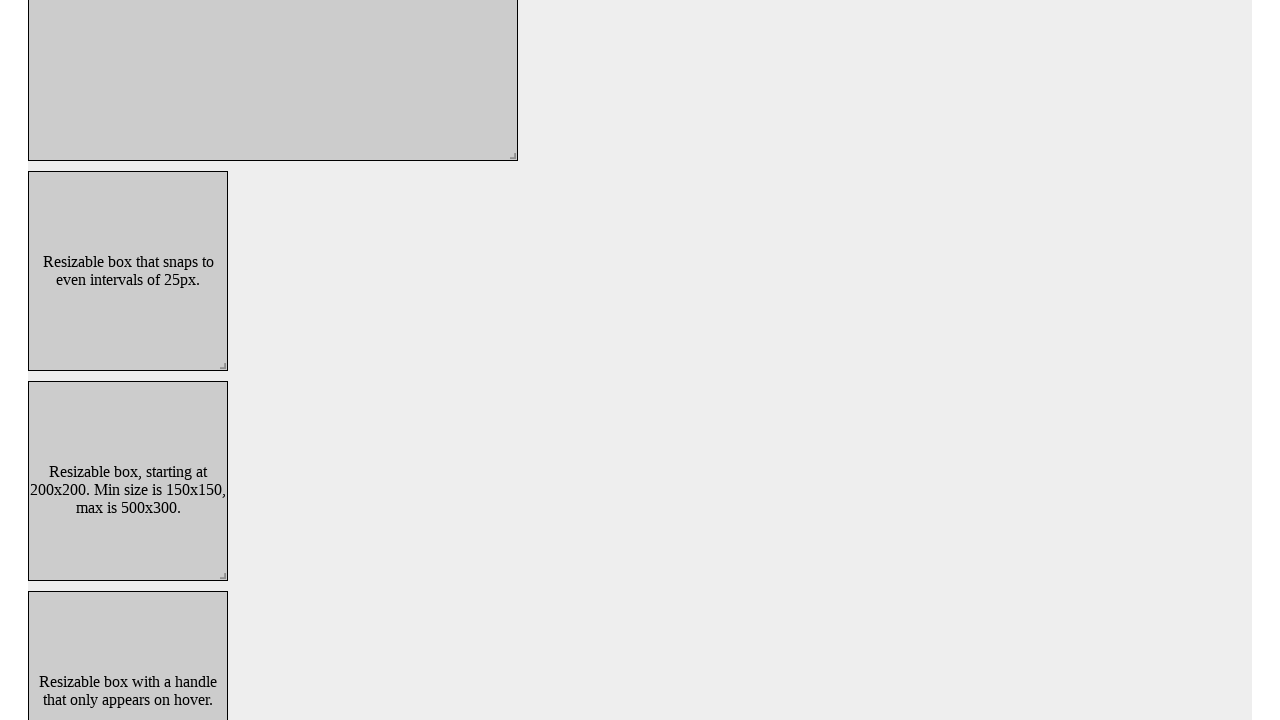

Mouse button released, Box 2 resized at (234, 377)
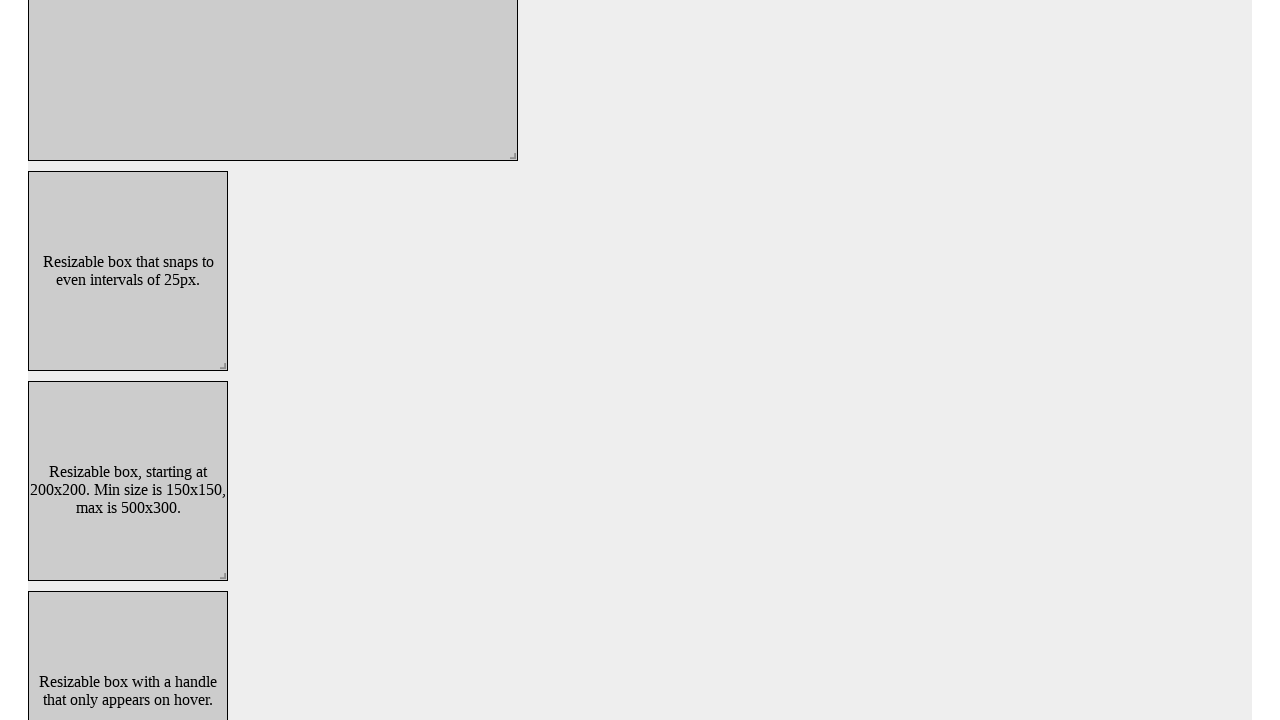

Scrolled down another 500 pixels
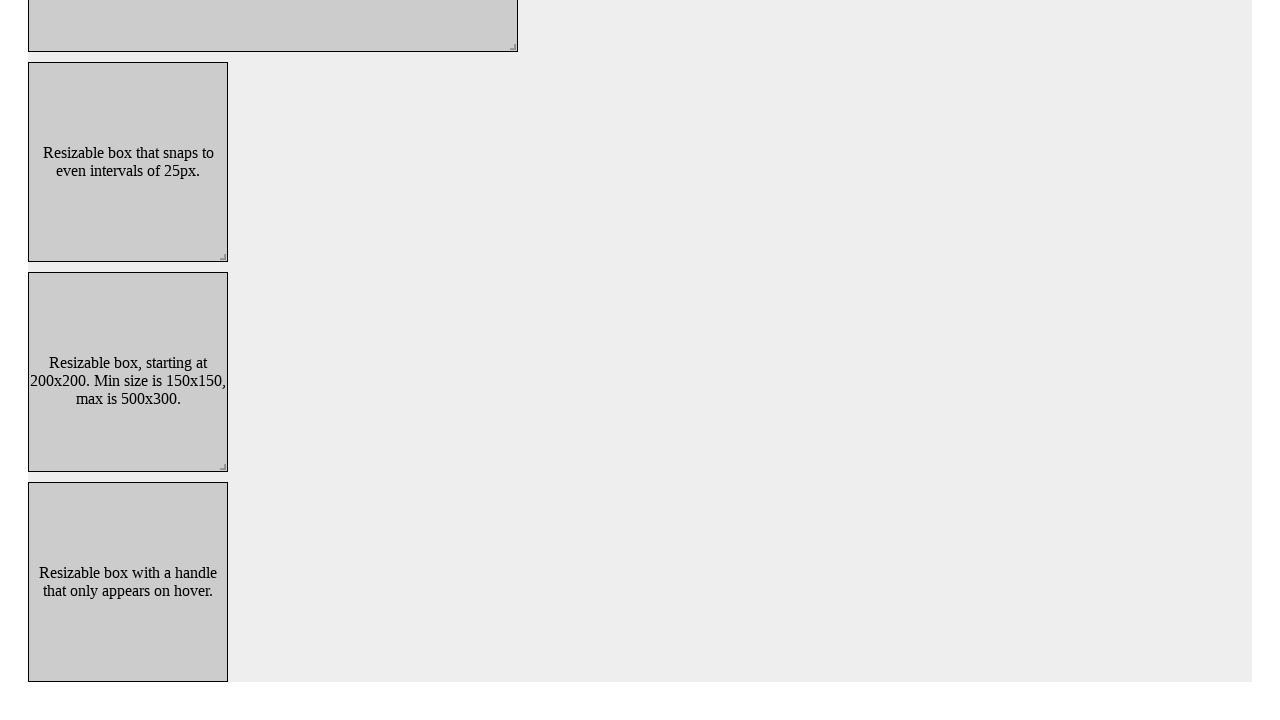

Located resize handle for Box 3
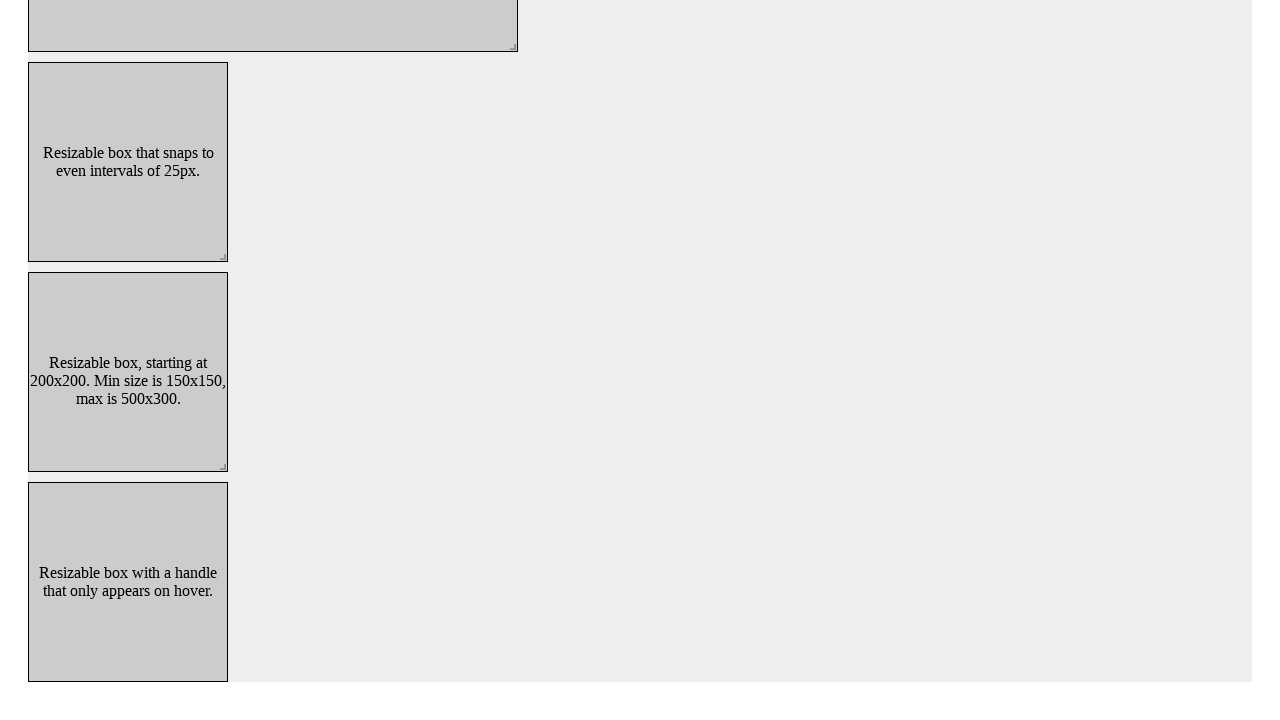

Moved mouse to center of Box 3 resize handle at (219, 463)
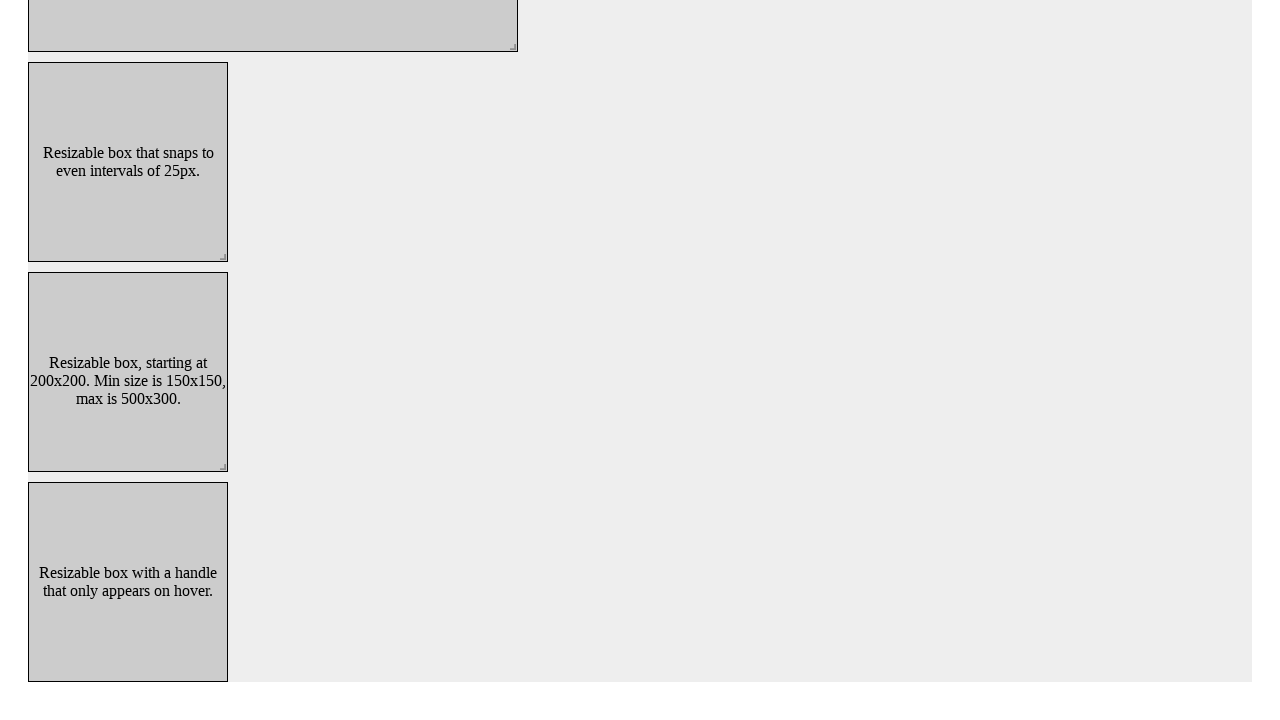

Mouse button pressed down on Box 3 resize handle at (219, 463)
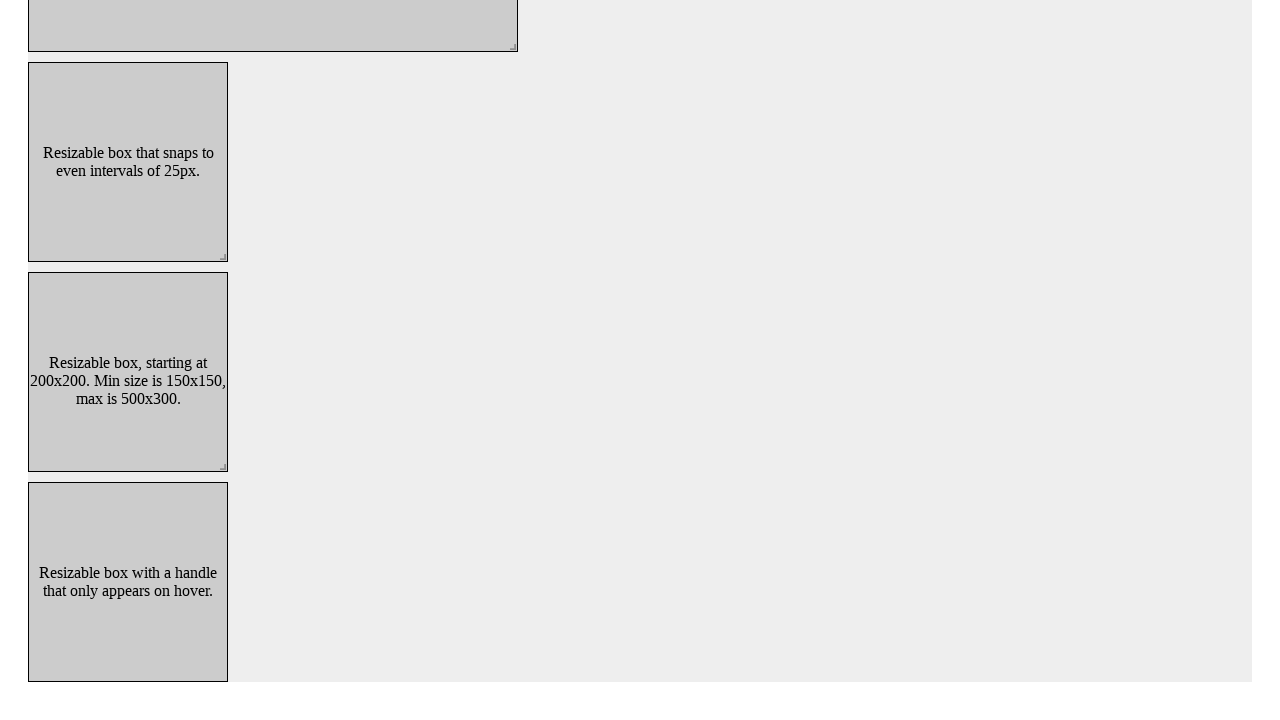

Dragged Box 3 resize handle -50x-50 pixels to shrink at (159, 403)
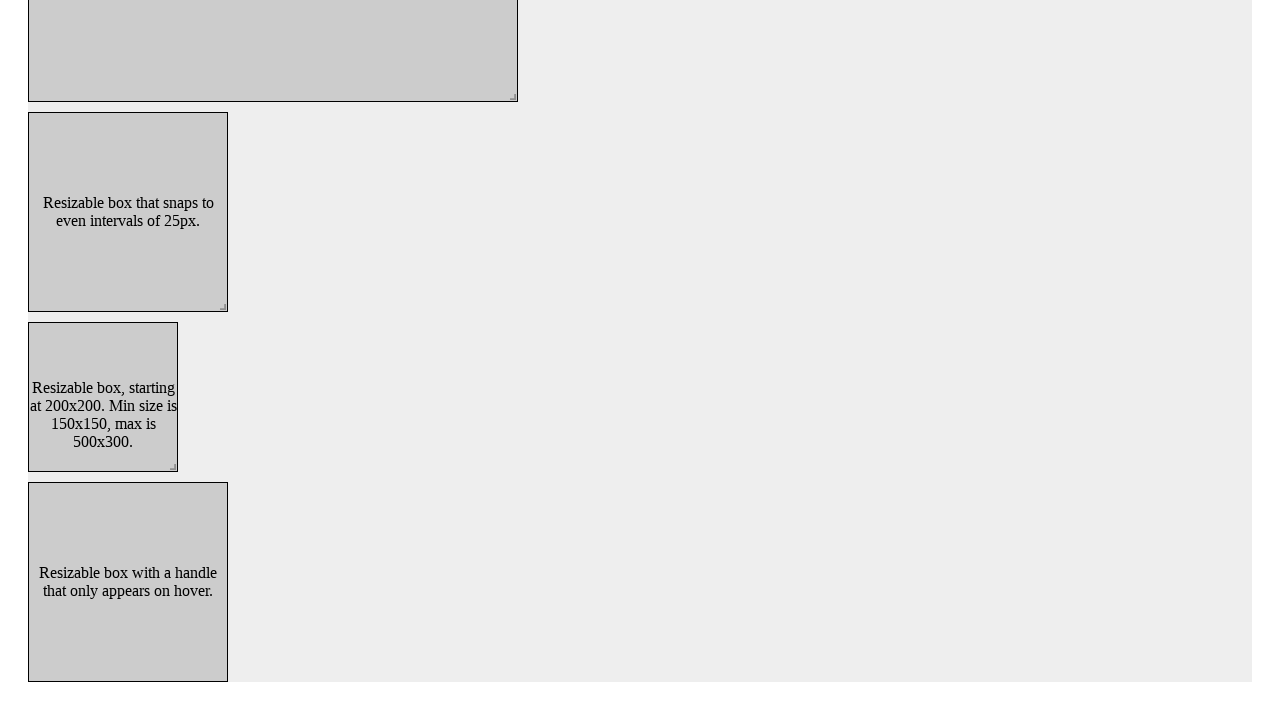

Mouse button released, Box 3 shrunk at (159, 403)
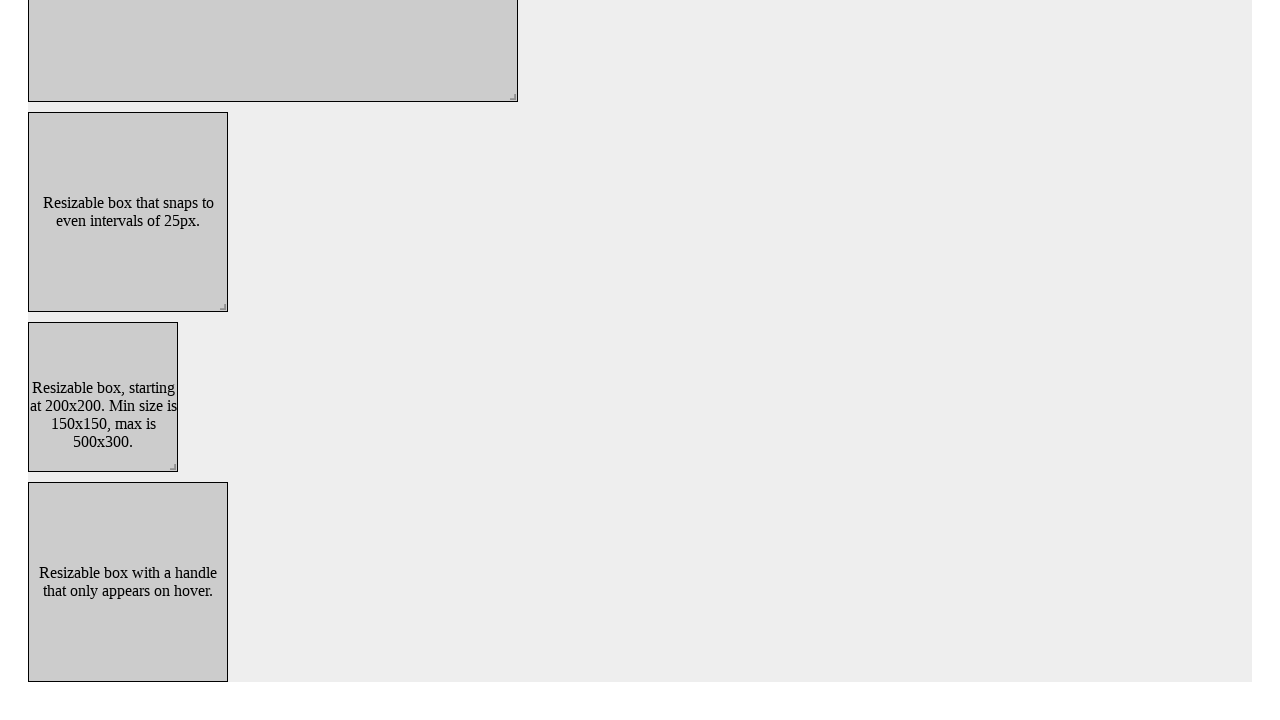

Scrolled down another 1000 pixels
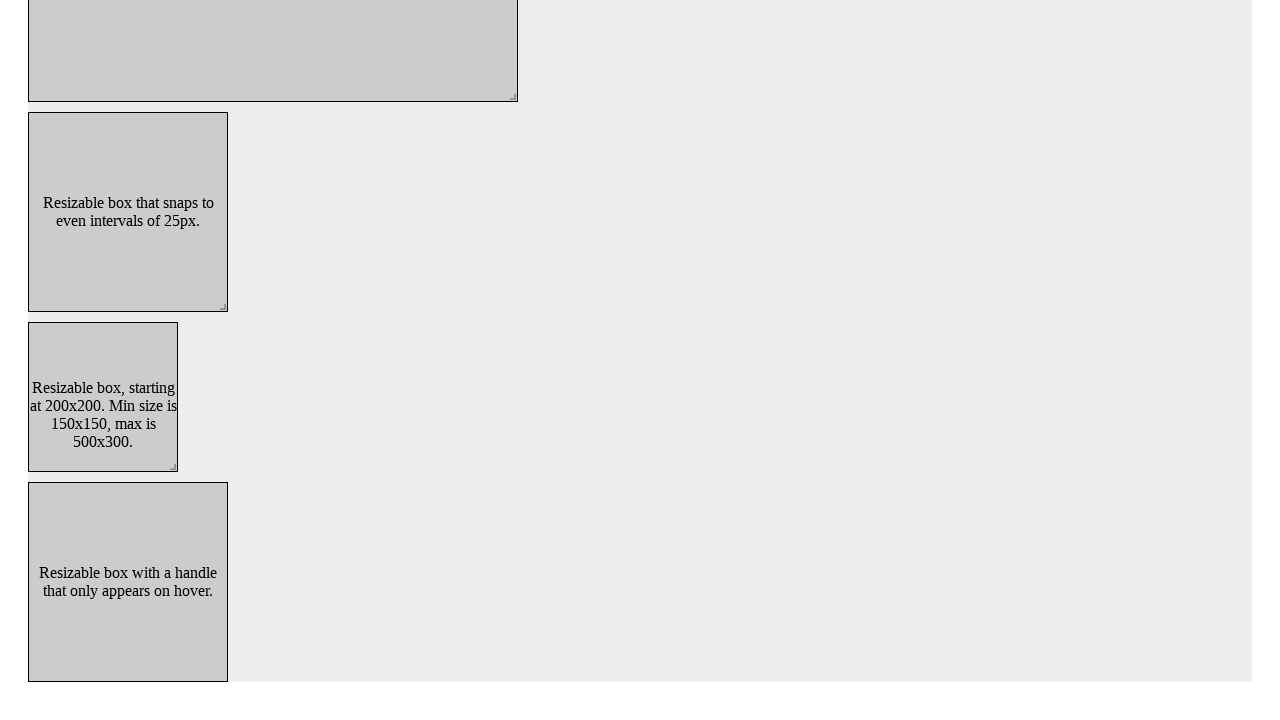

Located resize handle for Box 4
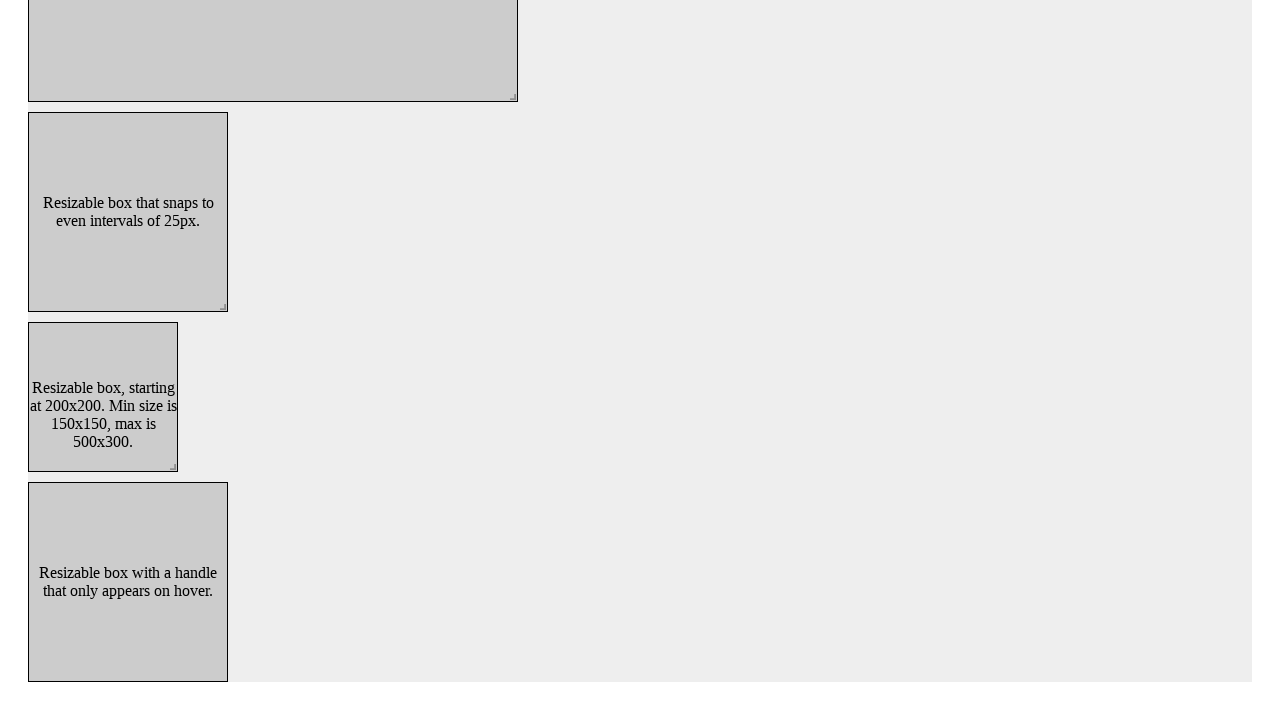

Hovered over Box 4 element at (128, 582) on .box.box3
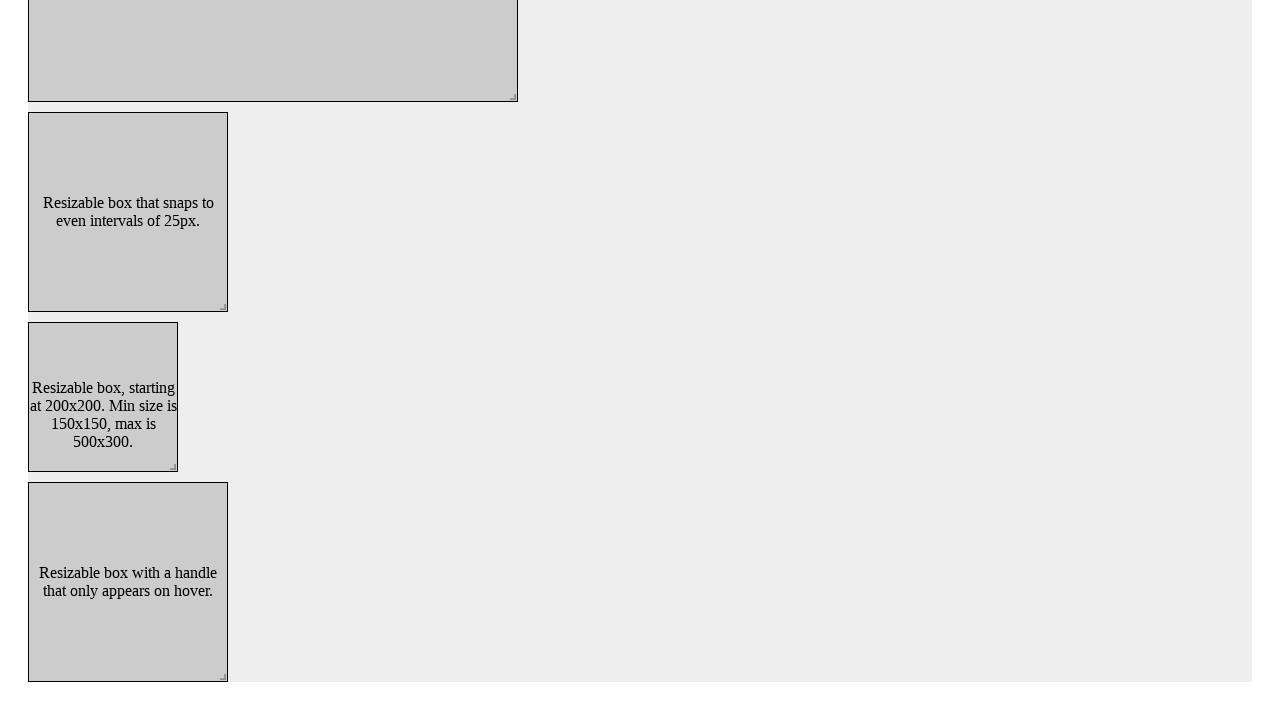

Moved mouse to center of Box 4 resize handle at (219, 673)
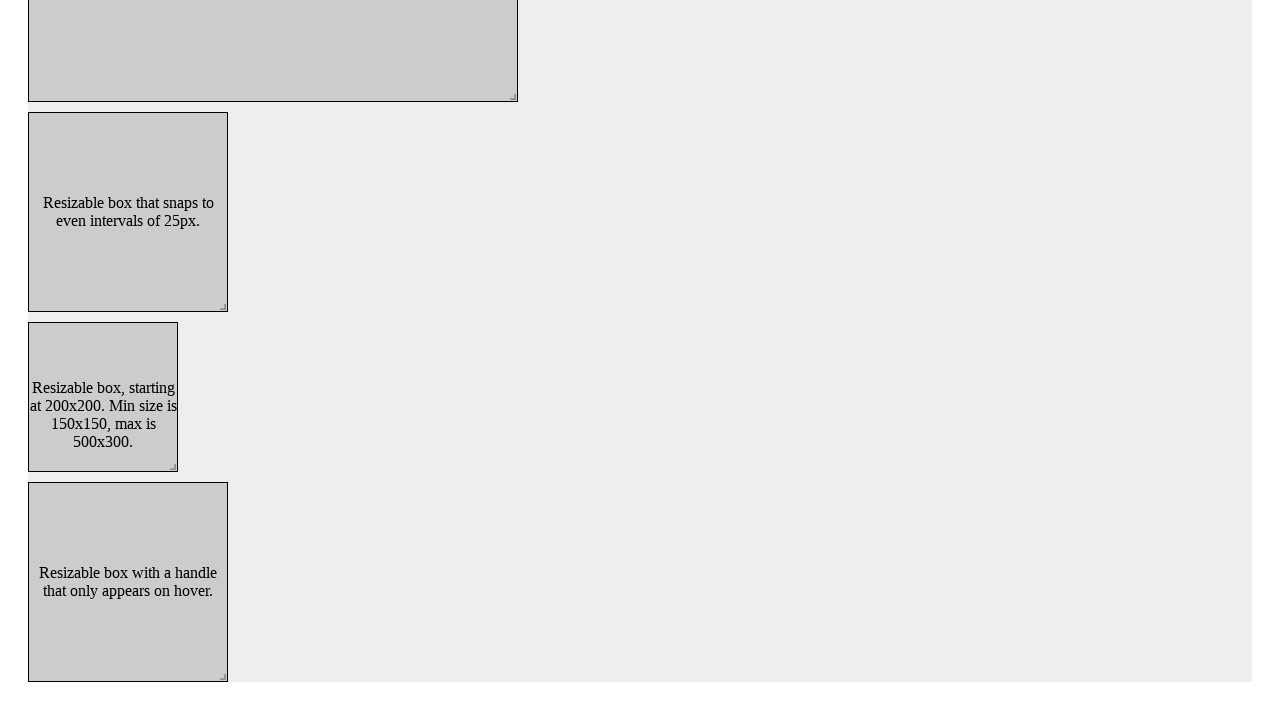

Mouse button pressed down on Box 4 resize handle at (219, 673)
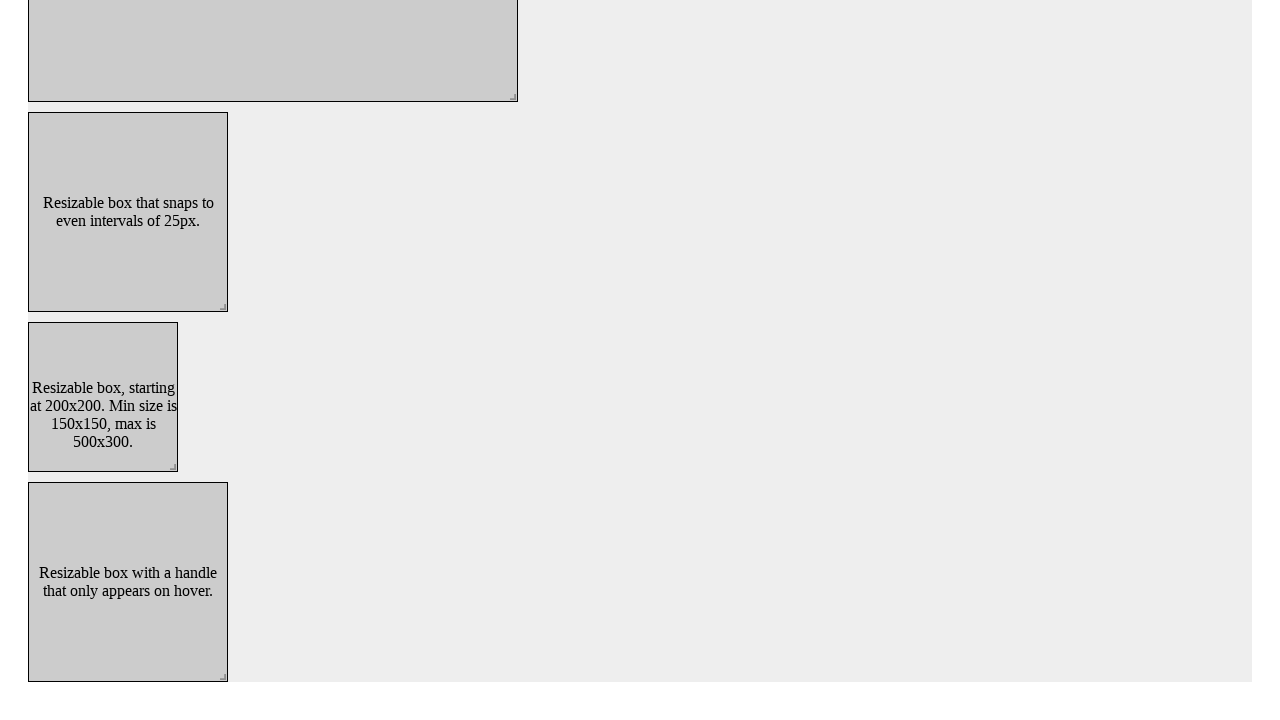

Dragged Box 4 resize handle 100x20 pixels at (309, 683)
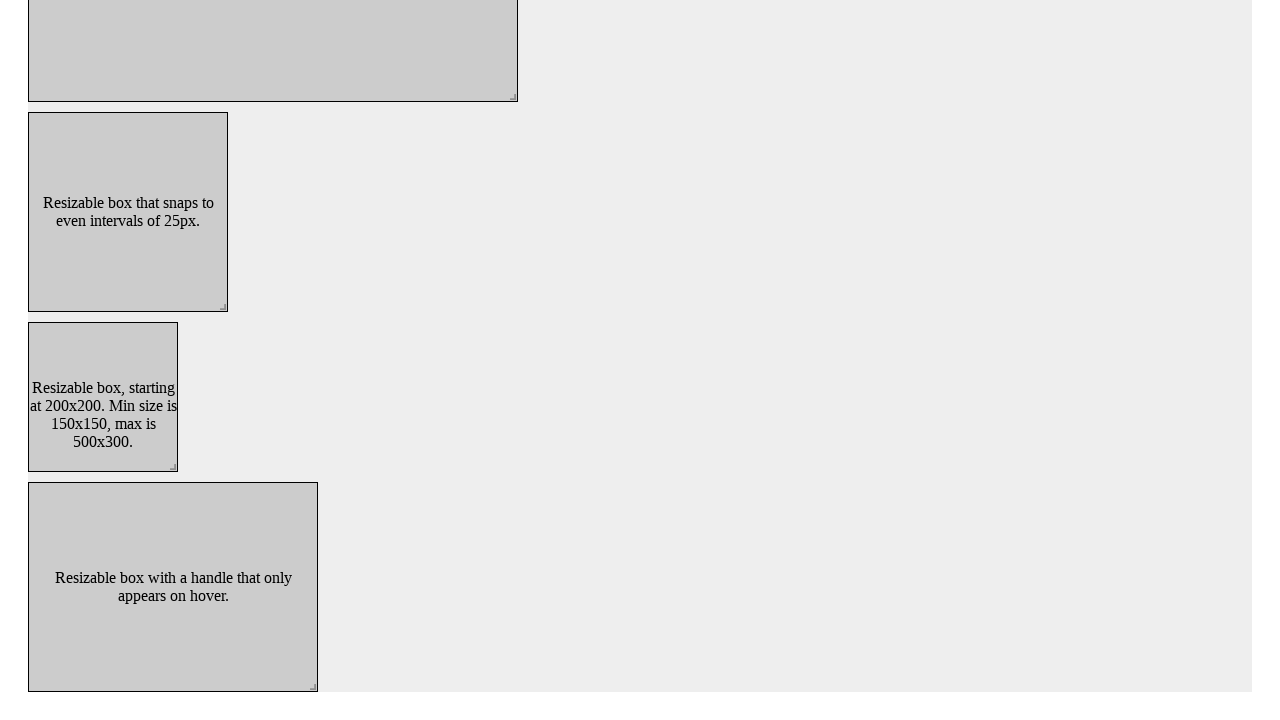

Mouse button released, Box 4 resized at (309, 683)
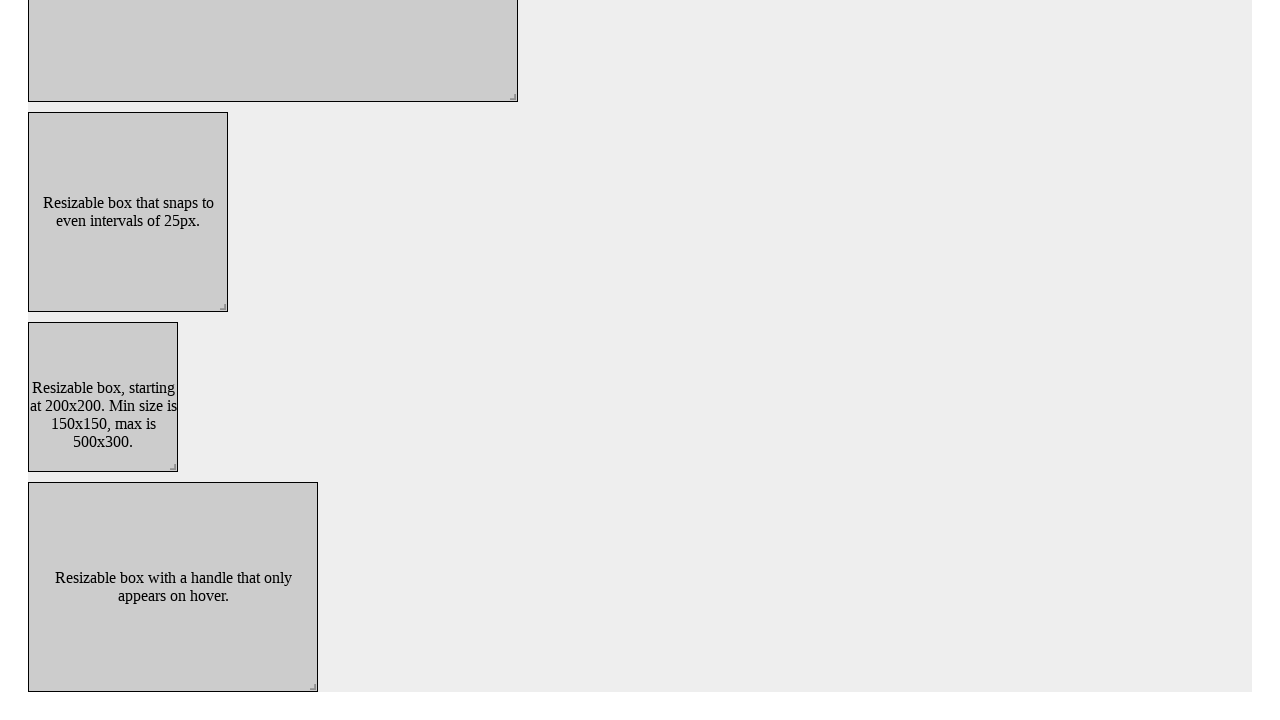

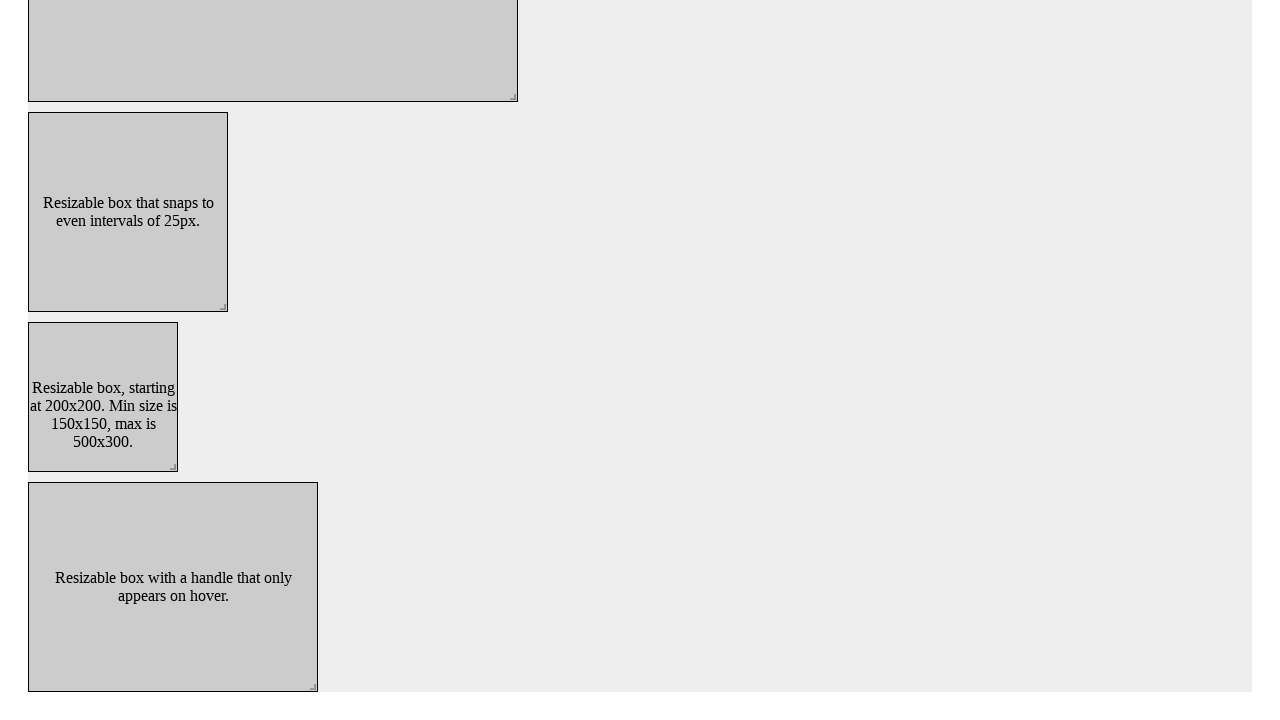